Tests checkbox, radio button, and show/hide functionality on an automation practice page by interacting with form elements and verifying their states

Starting URL: https://www.rahulshettyacademy.com/AutomationPractice/

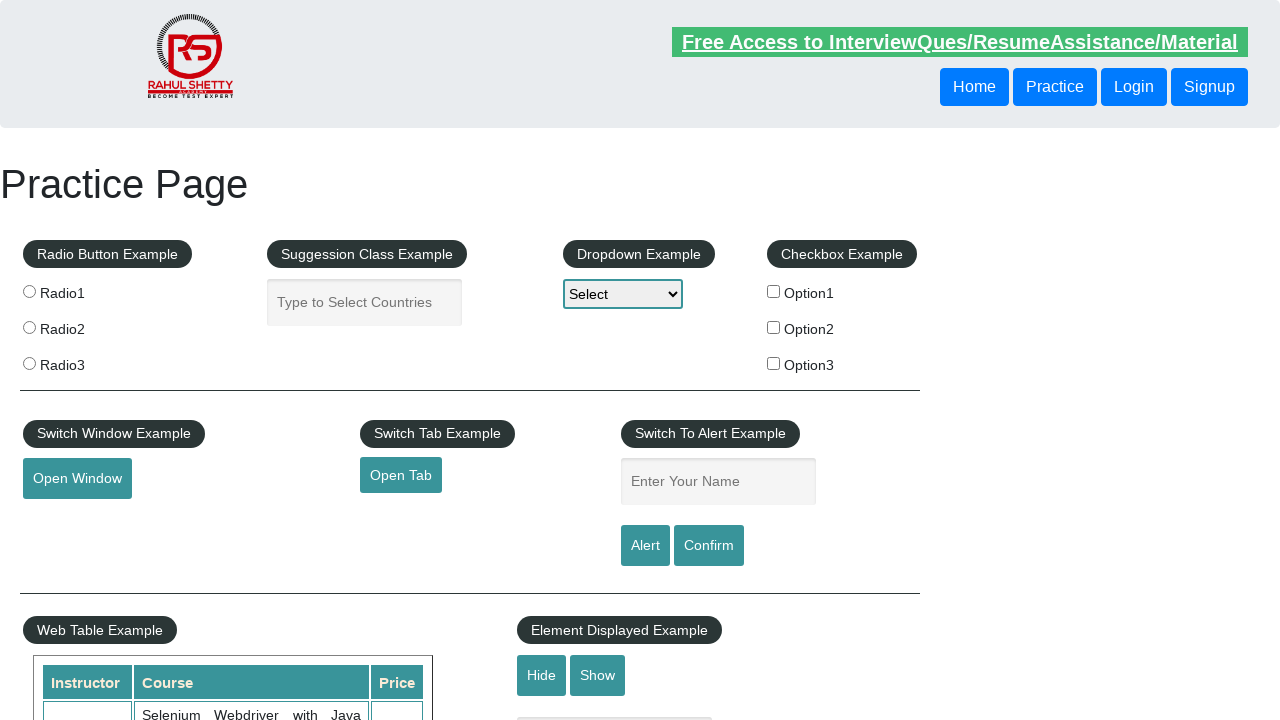

Navigated to automation practice page
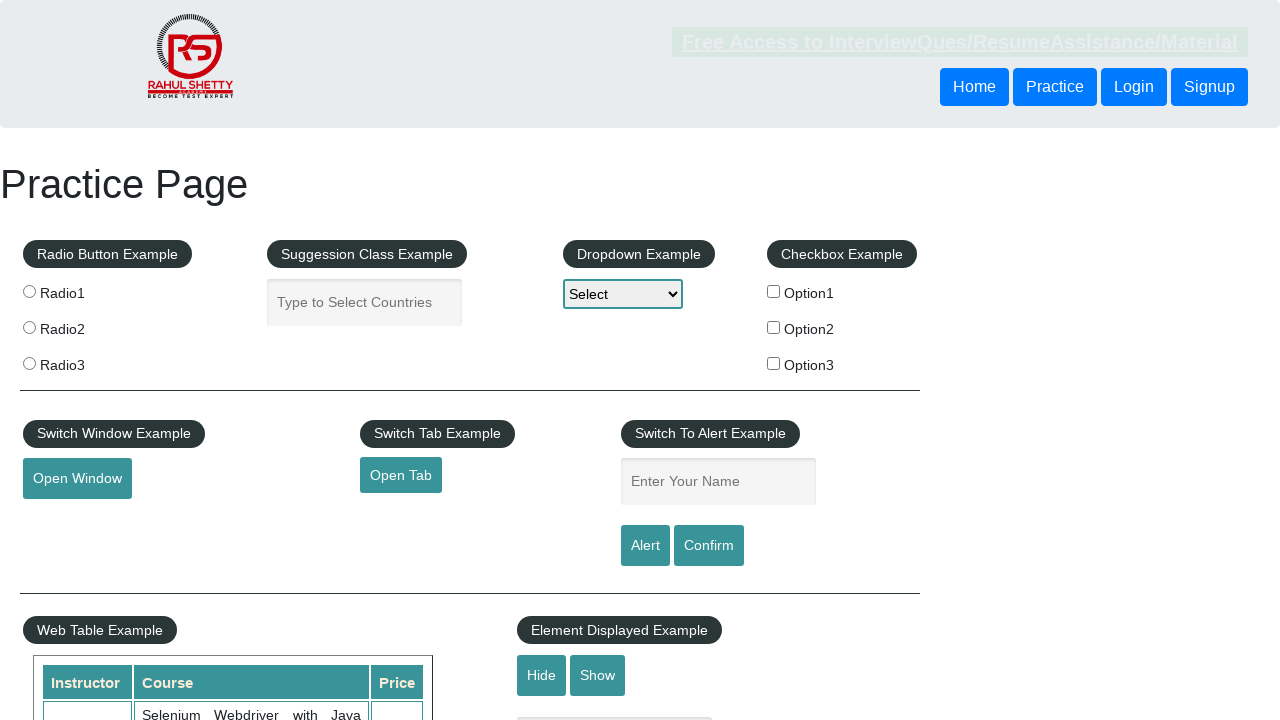

Clicked the first checkbox at (774, 291) on input[type='checkbox']
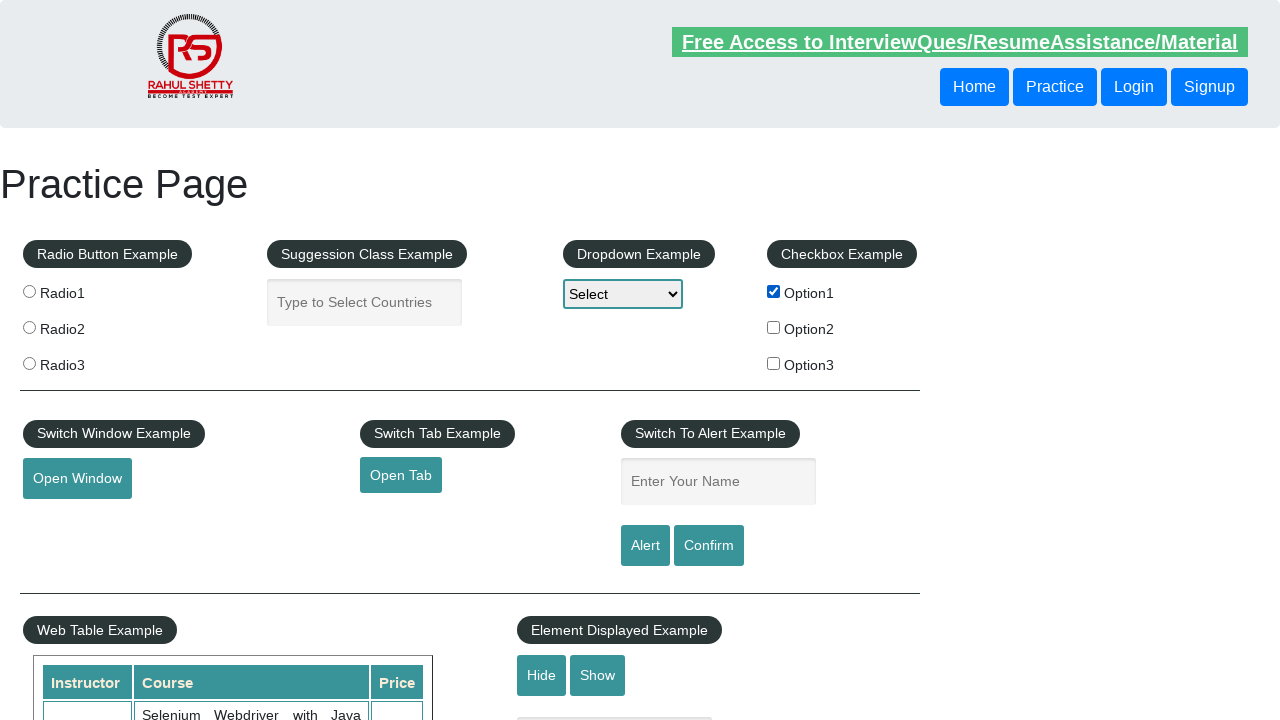

Clicked the third radio button at (29, 363) on .radioButton >> nth=2
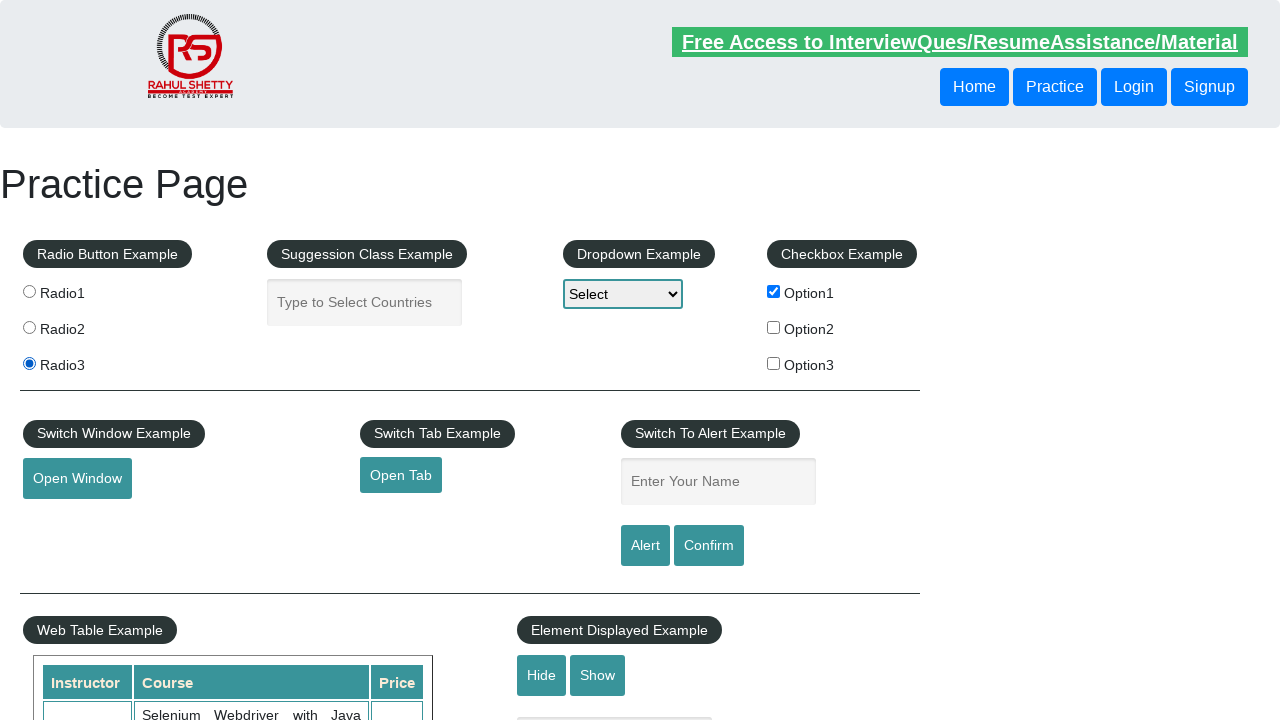

Verified that the third radio button is selected
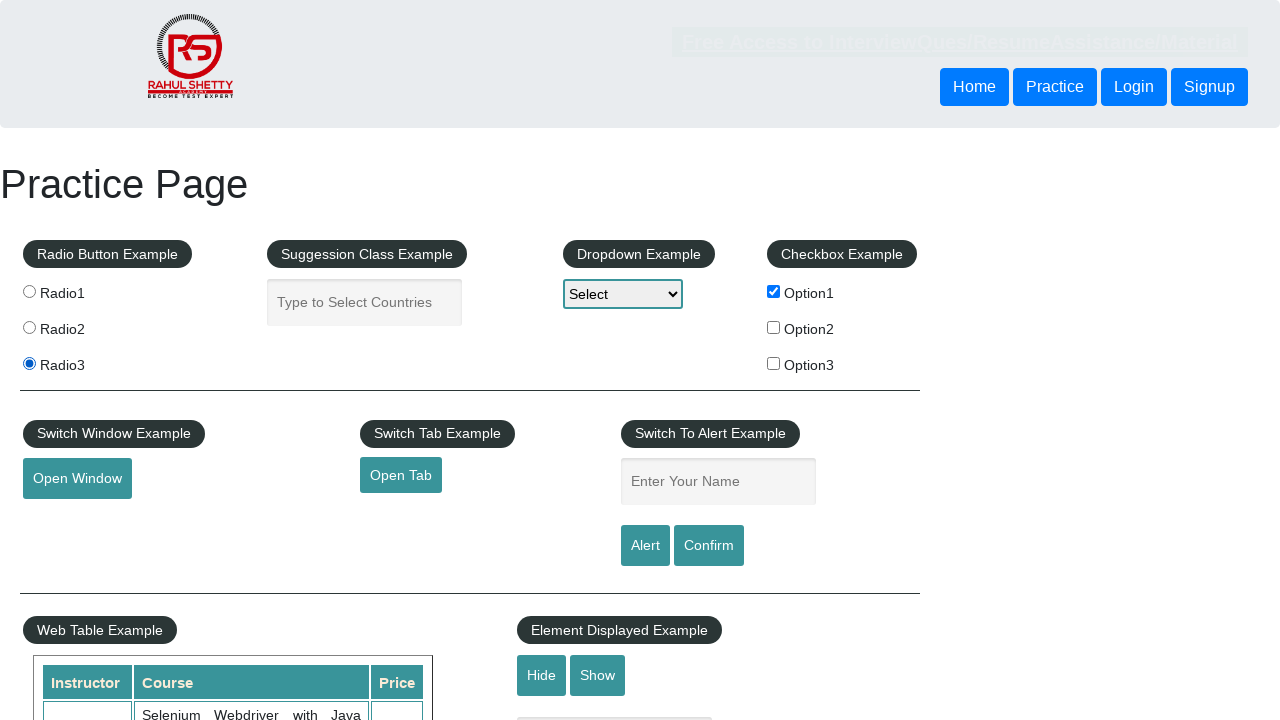

Verified that the text box is displayed
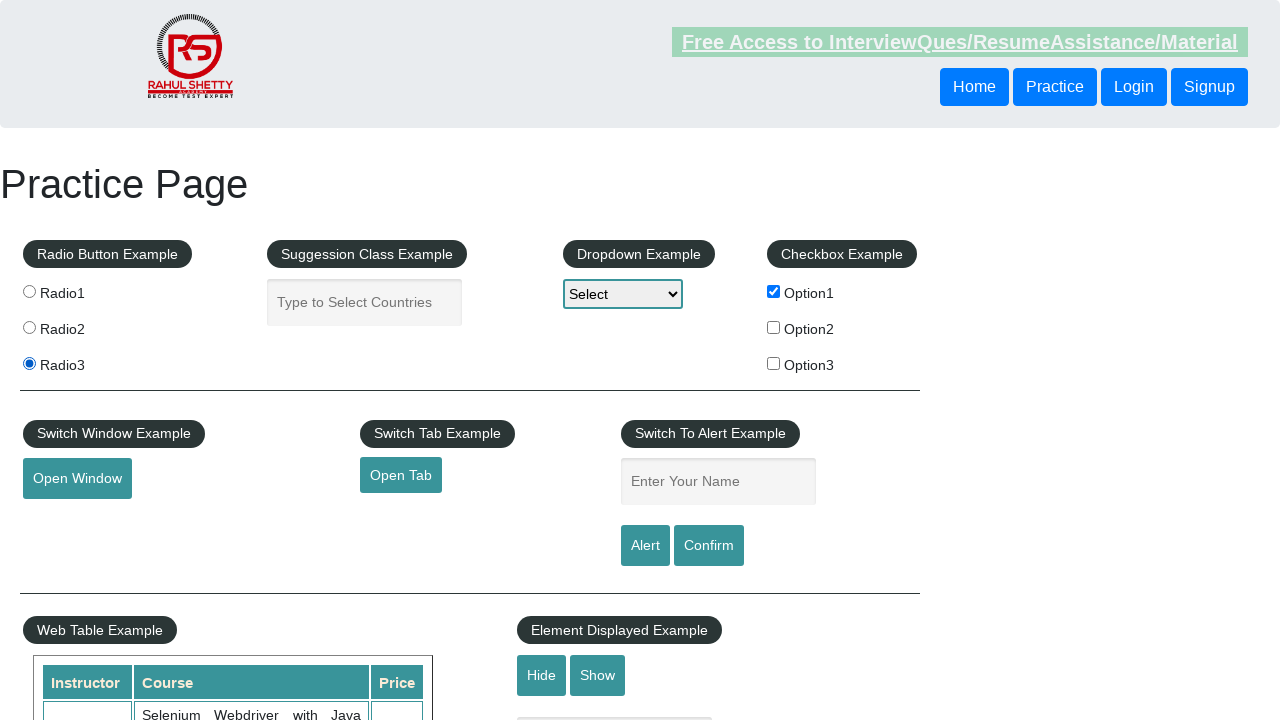

Clicked the hide button to hide the text box at (542, 675) on #hide-textbox
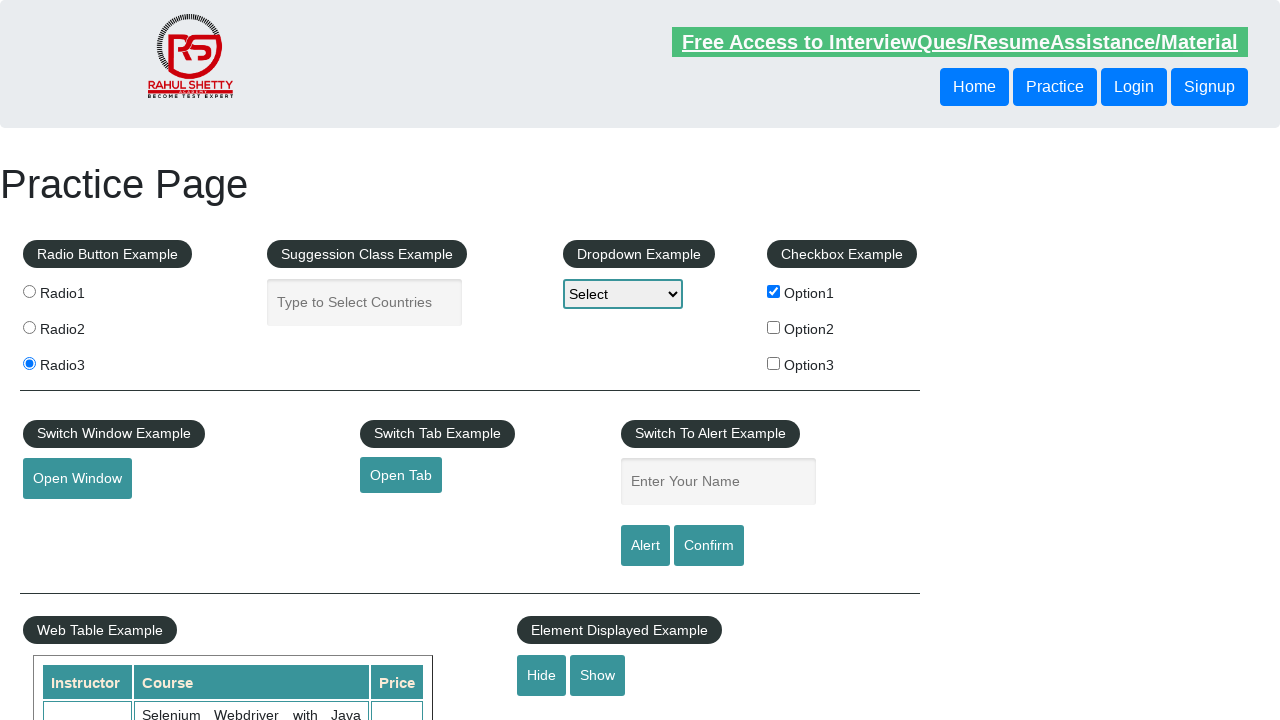

Verified that the text box is now hidden
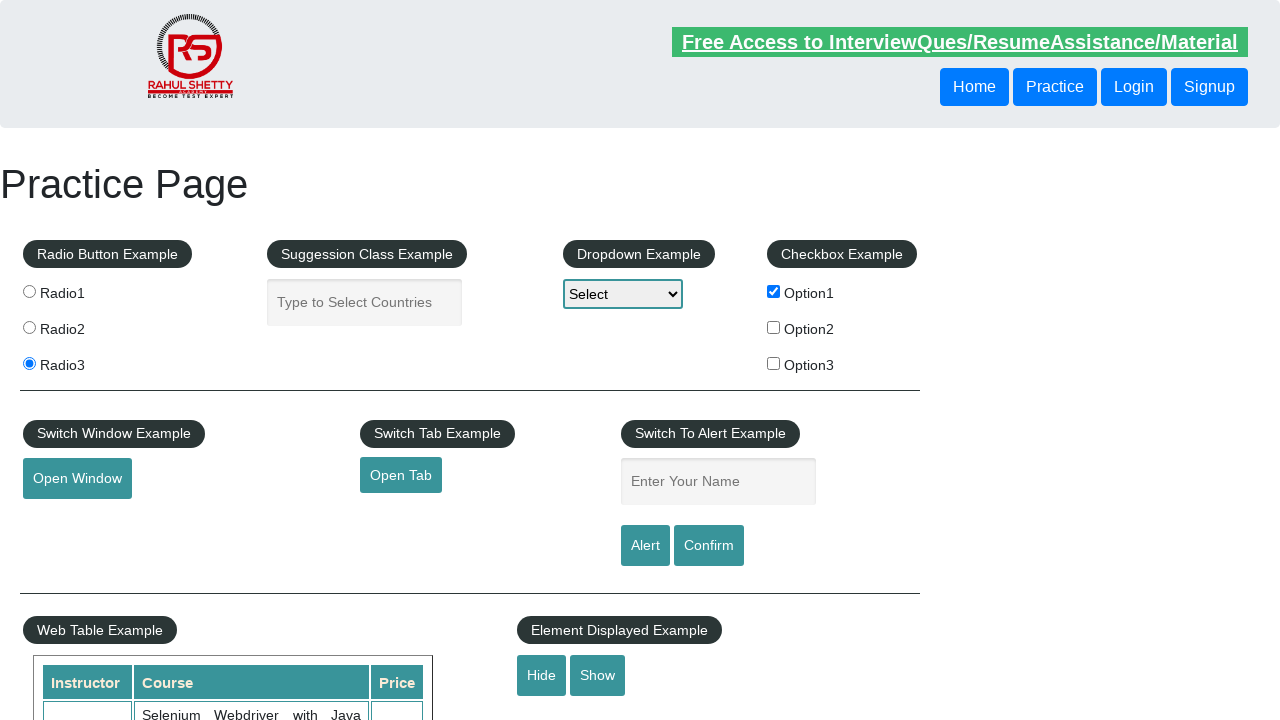

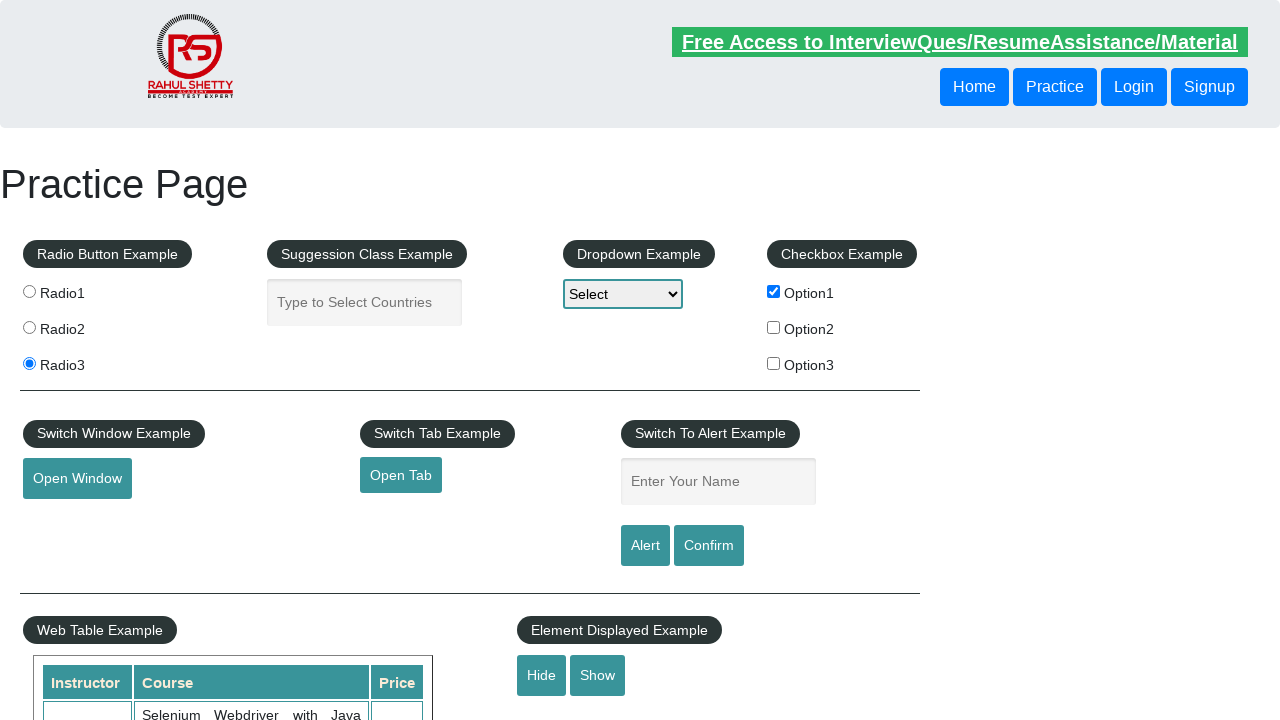